Tests opening a popup window by scrolling to and clicking a link that opens a popup on the omayo test page.

Starting URL: http://omayo.blogspot.com/

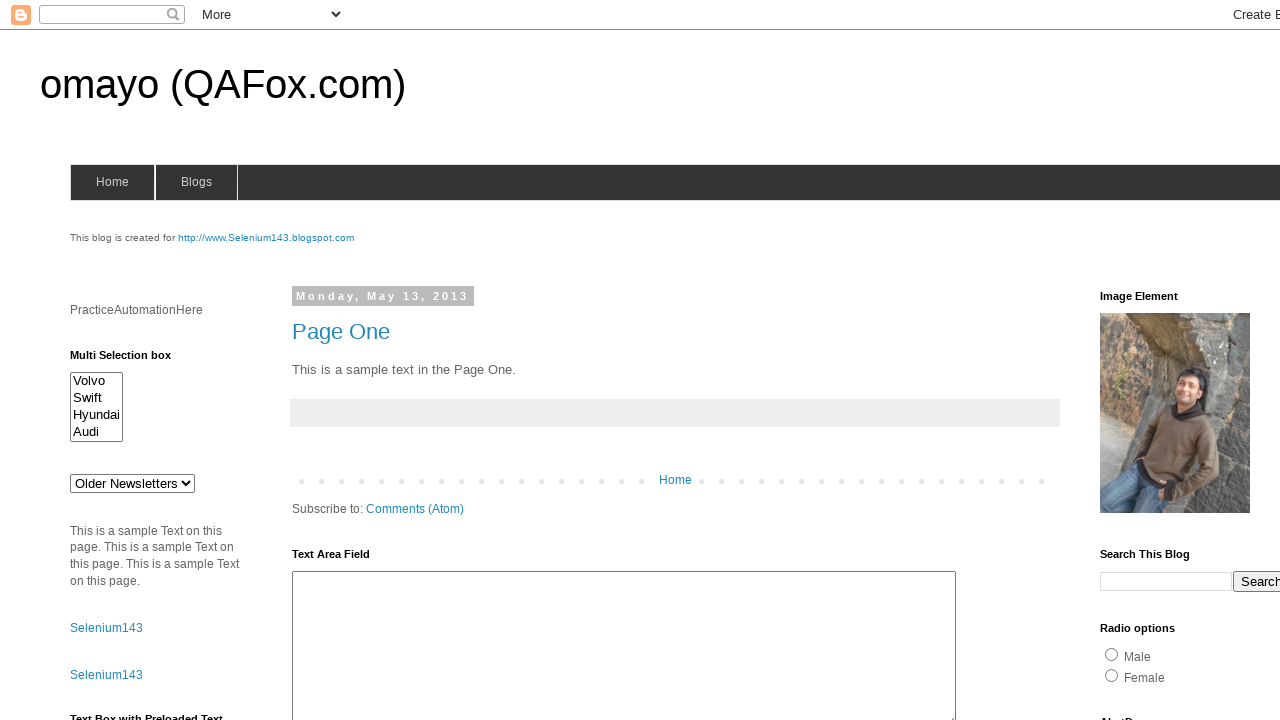

Page loaded - domcontentloaded state reached
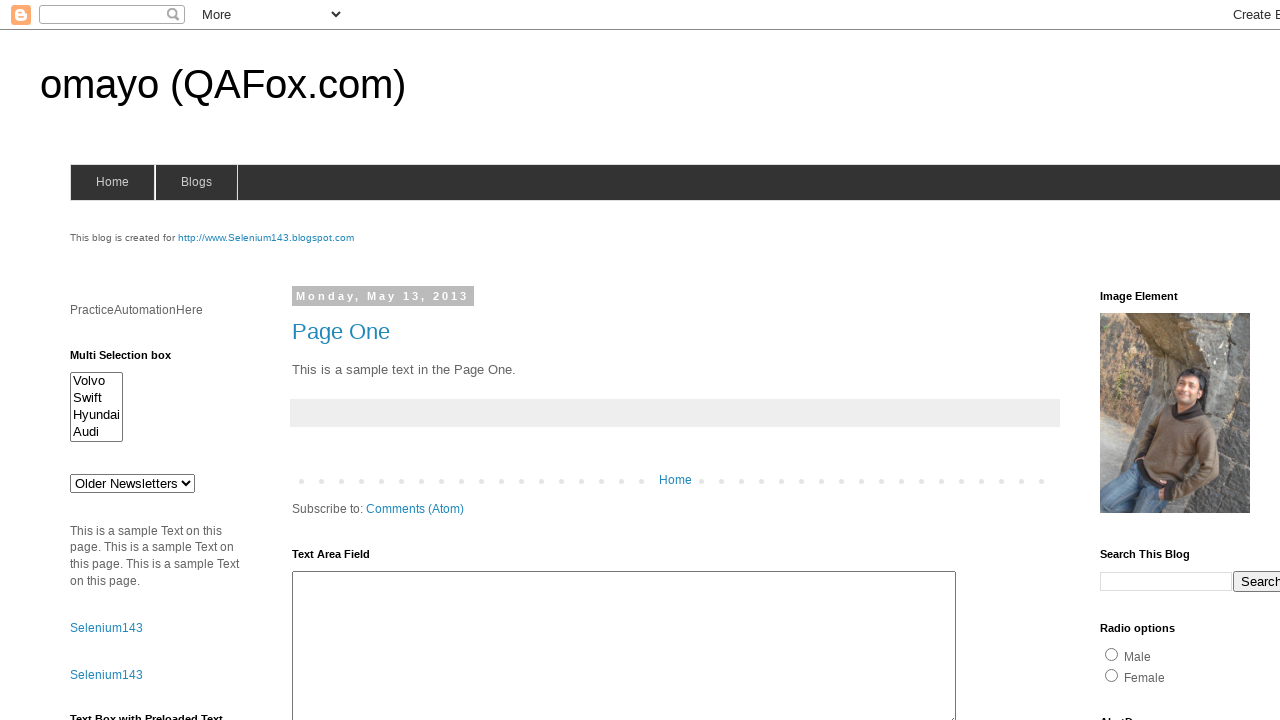

Located 'Open a popup window' link element
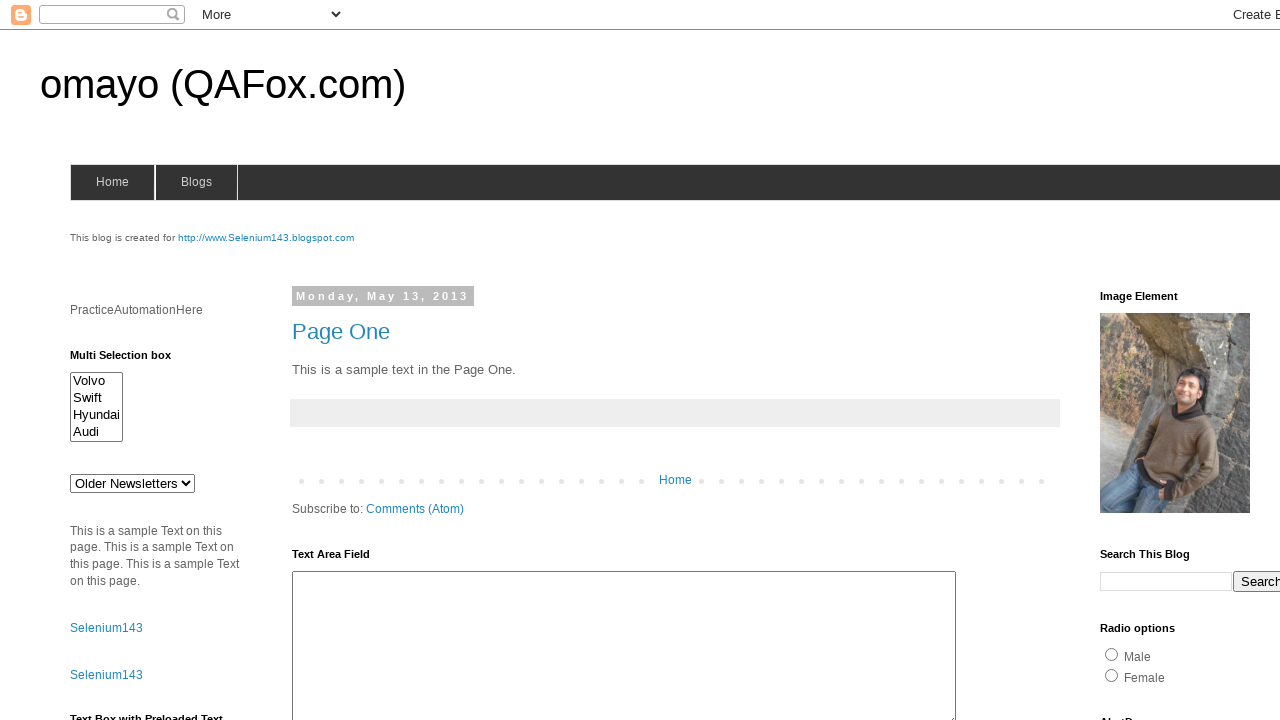

Scrolled popup link into view
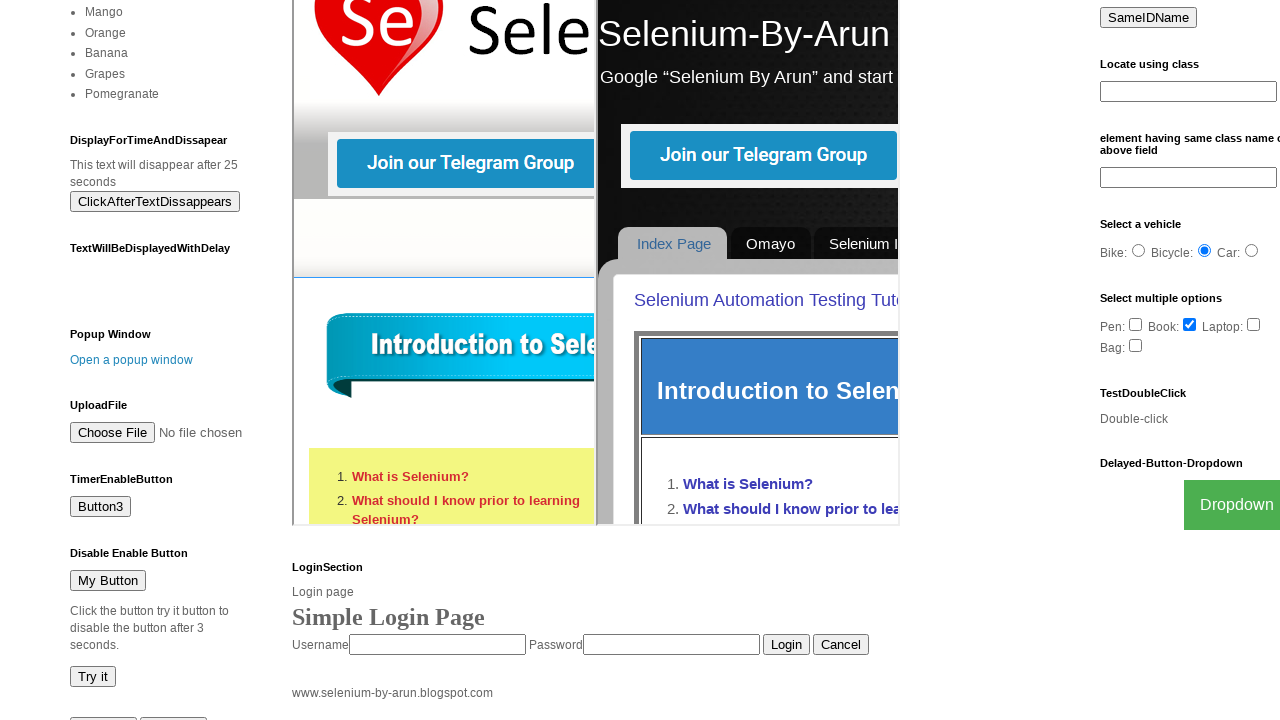

Clicked 'Open a popup window' link to open popup at (132, 360) on text=Open a popup window >> nth=0
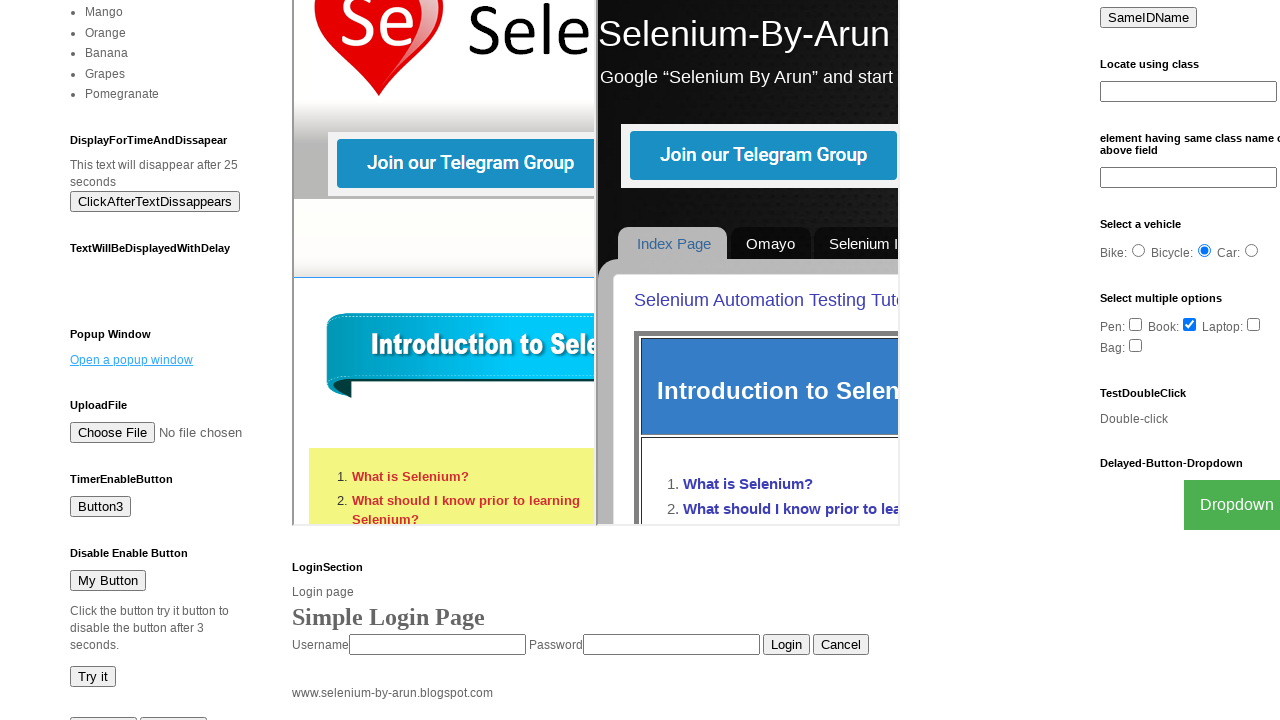

Waited 2 seconds for popup window to open
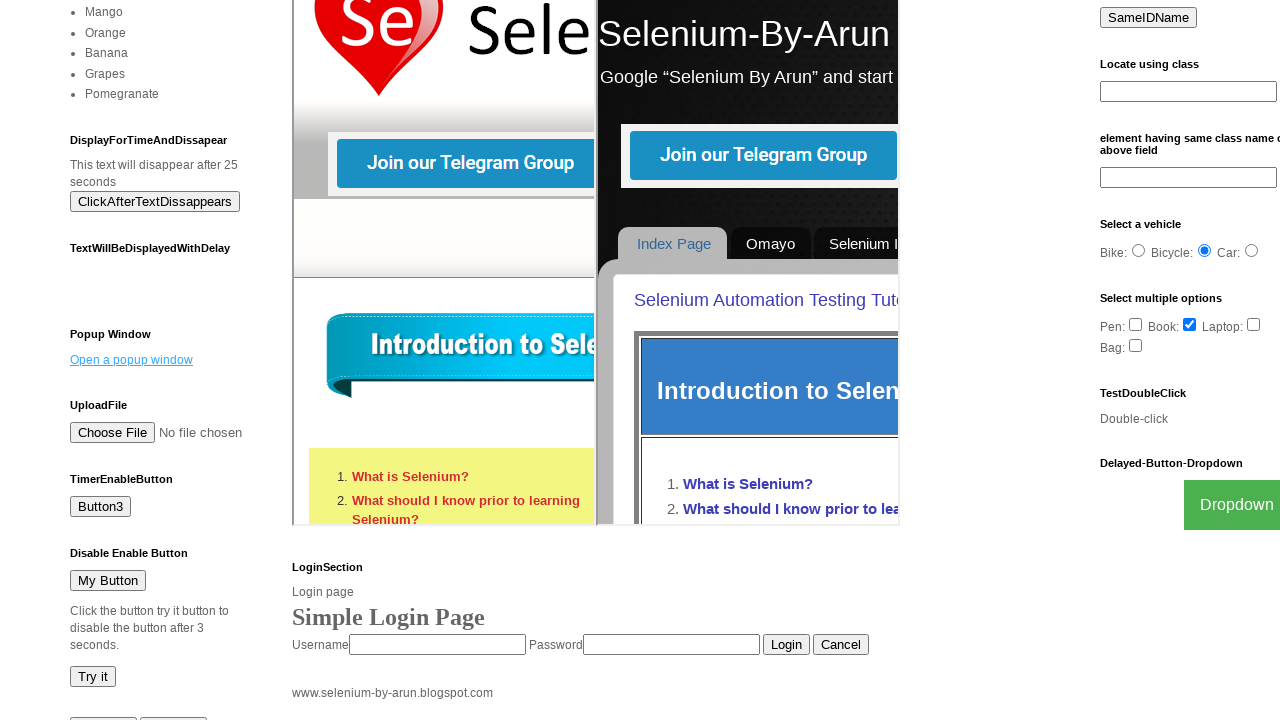

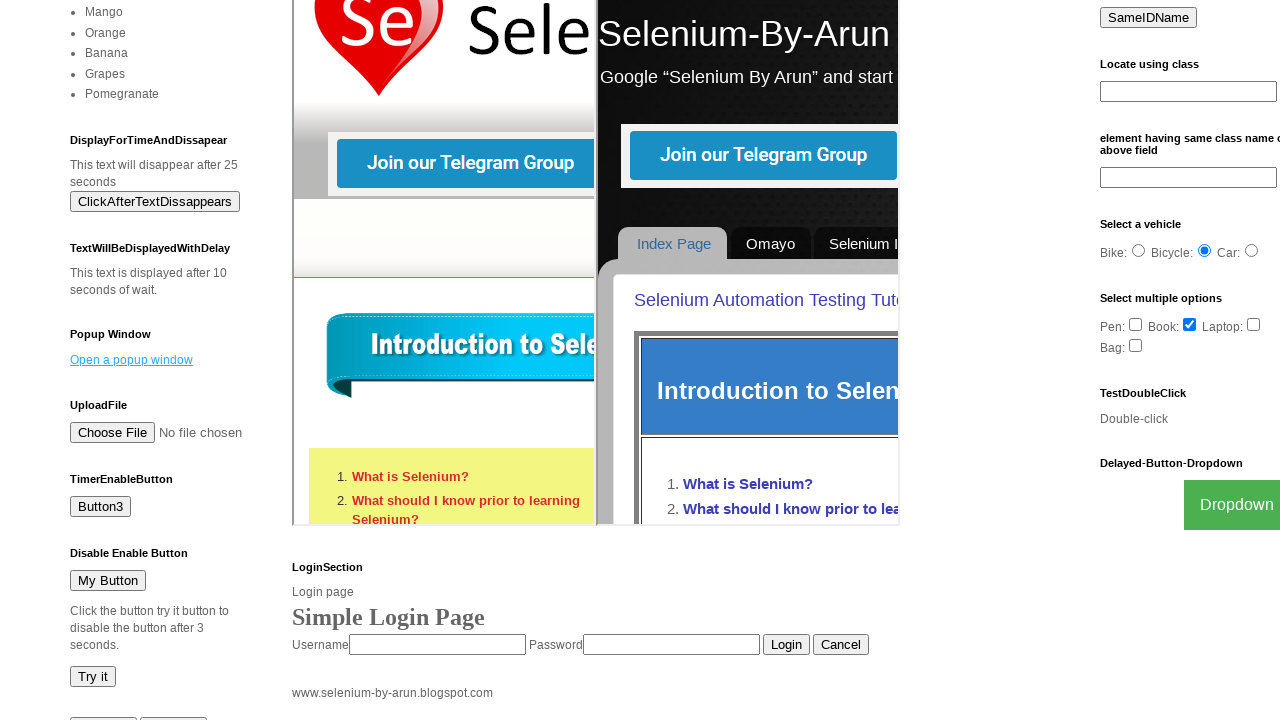